Navigates through various sections of a hospital website including About Us, Resources, Facilities, and Pharmacy pages

Starting URL: http://www.dwarkeshhospital.com/

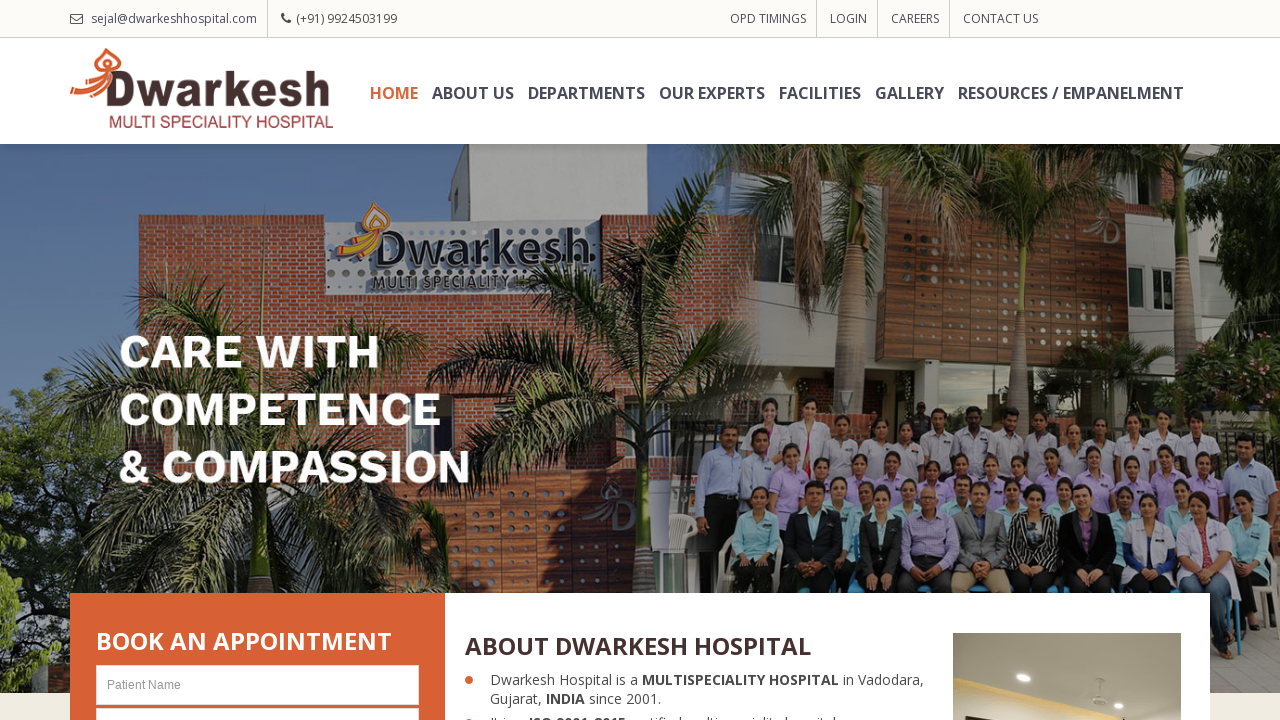

Clicked on About Us link in navigation menu at (472, 93) on xpath=//ul[@class='nav navbar-nav']//a[contains(text(),'About Us')]
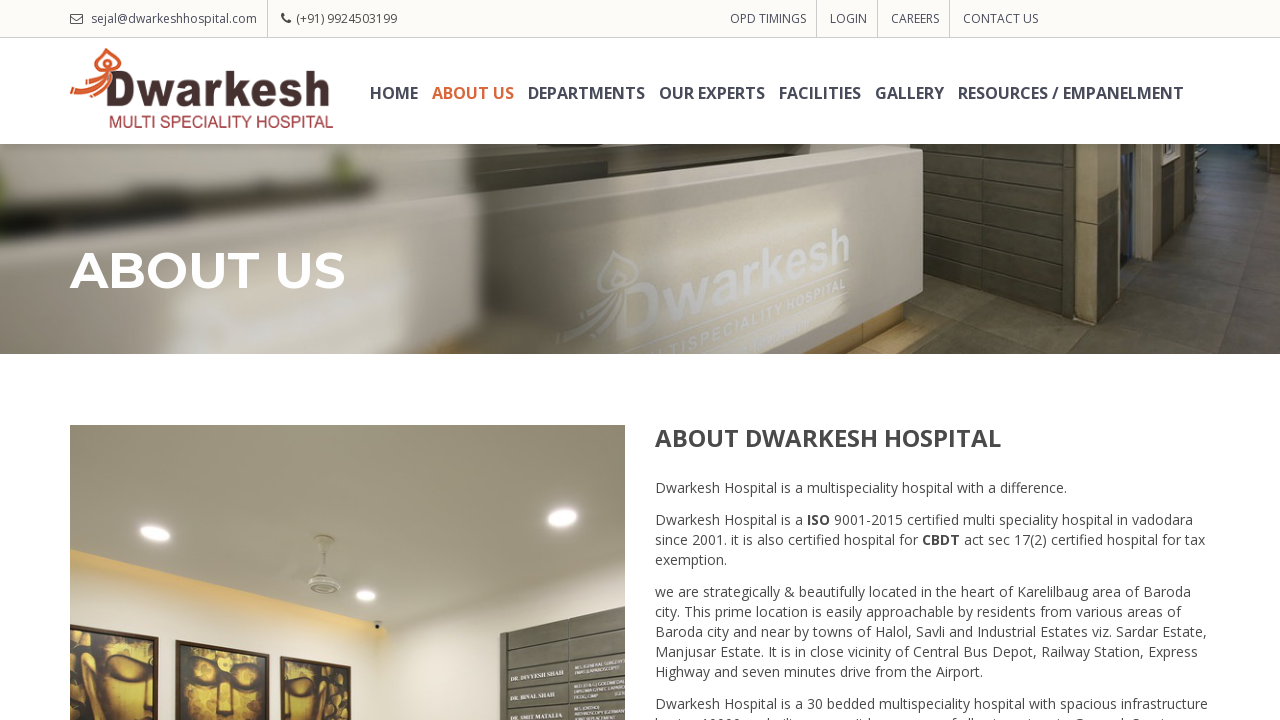

Clicked on Resources / Empanelment link in navigation menu at (1070, 93) on xpath=//ul[@class='nav navbar-nav']//a[contains(text(),'Resources / Empanelment'
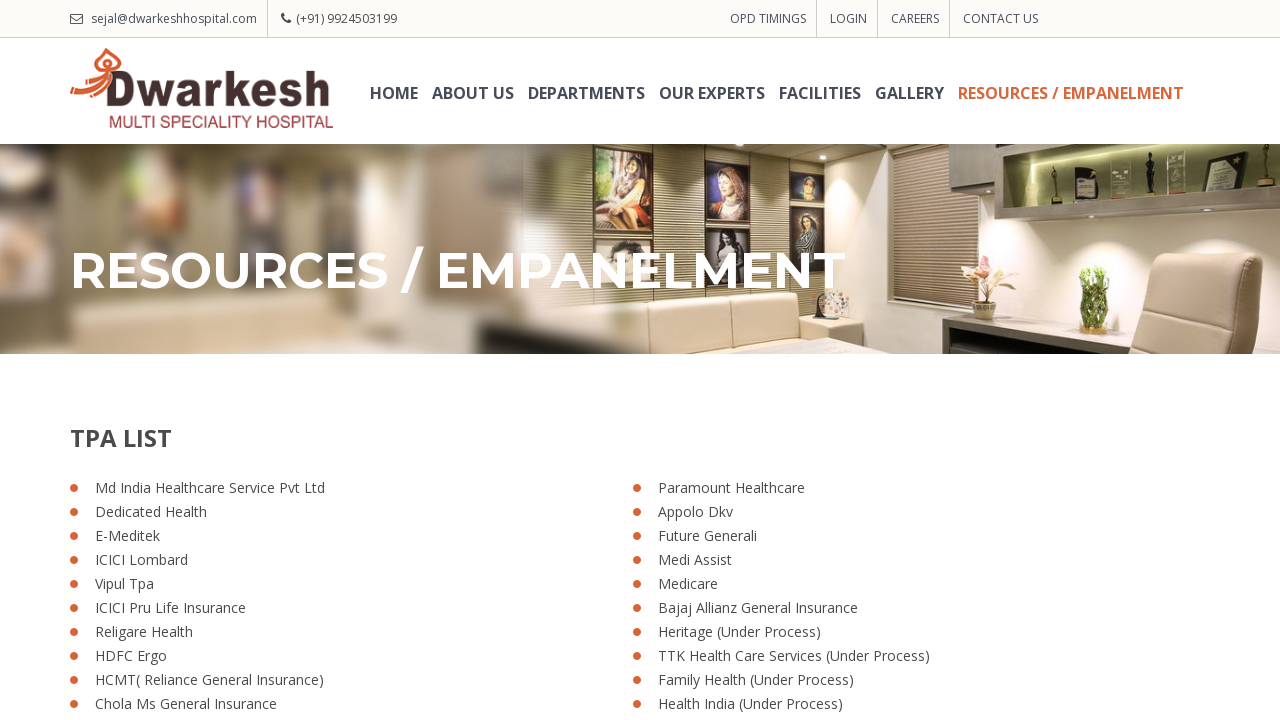

Clicked on Facilities link in navigation menu at (820, 93) on xpath=//ul[@class='nav navbar-nav']//a[contains(text(),'Facilities')]
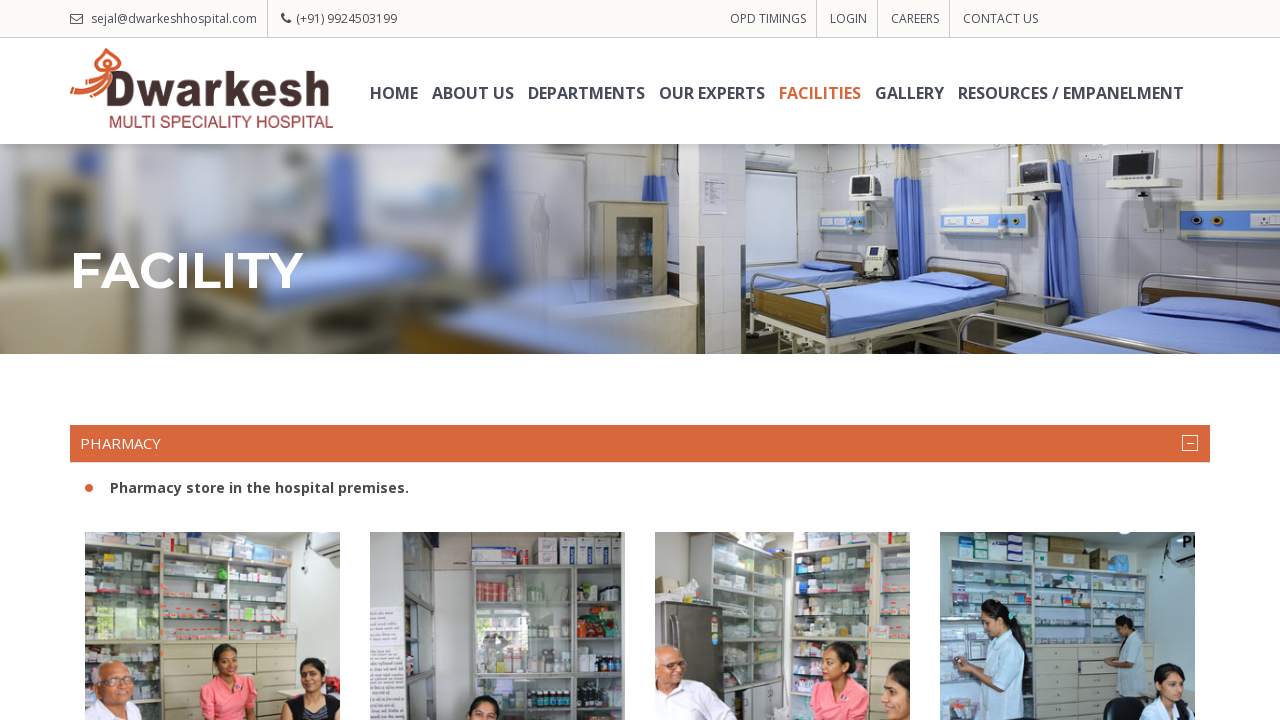

Clicked on Pharmacy link at (640, 443) on xpath=//a[contains(text(),'PHARMACY')]
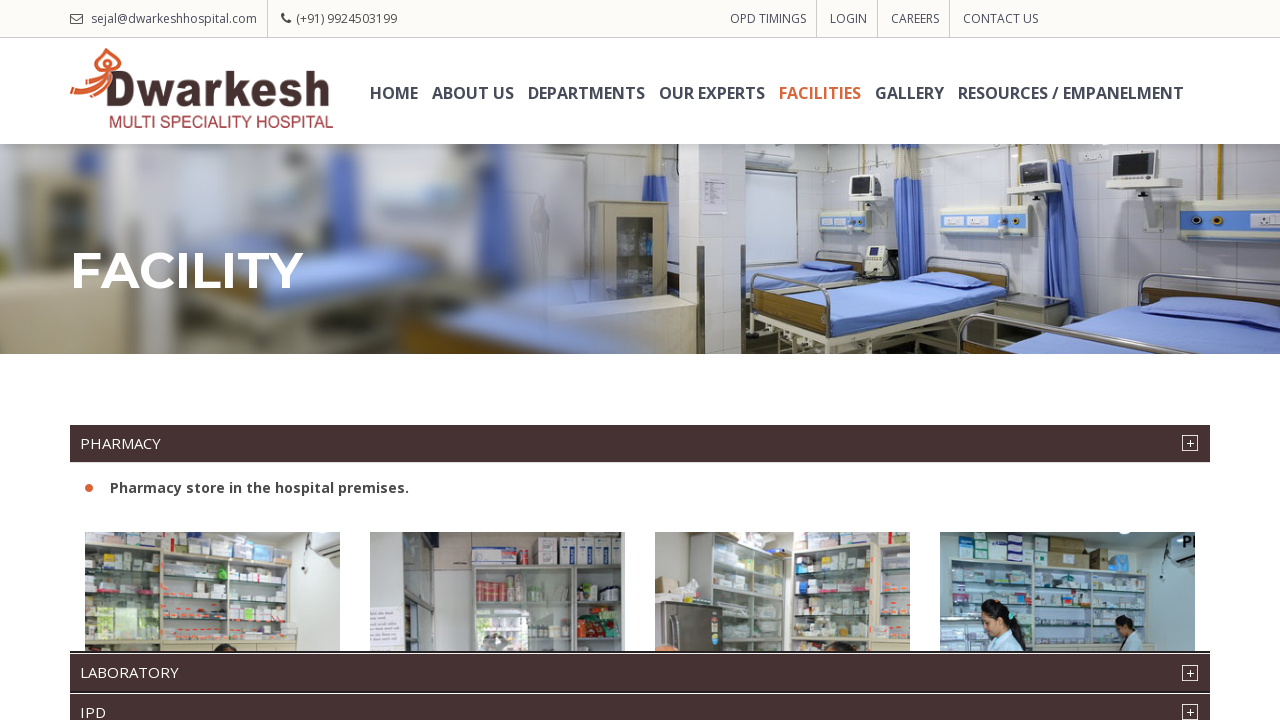

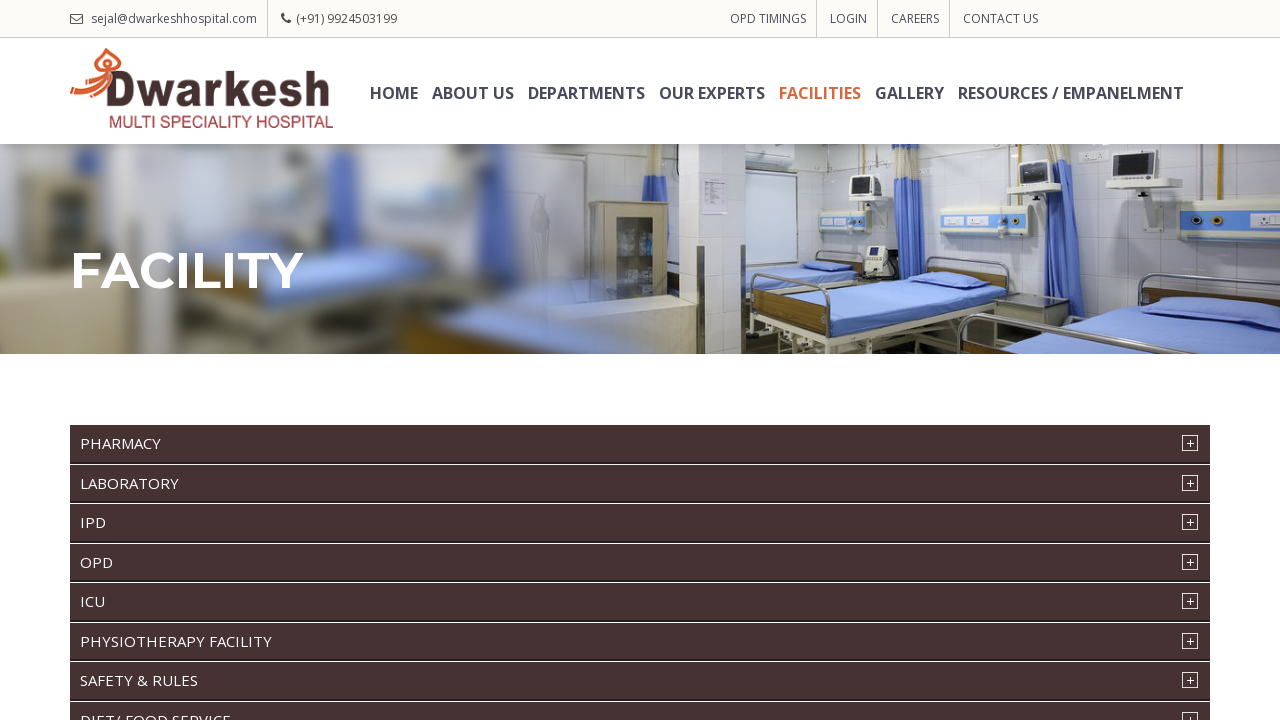